Tests dynamic element creation by clicking the "Add Element" button multiple times and verifying that "Delete" buttons are created

Starting URL: http://the-internet.herokuapp.com/add_remove_elements/

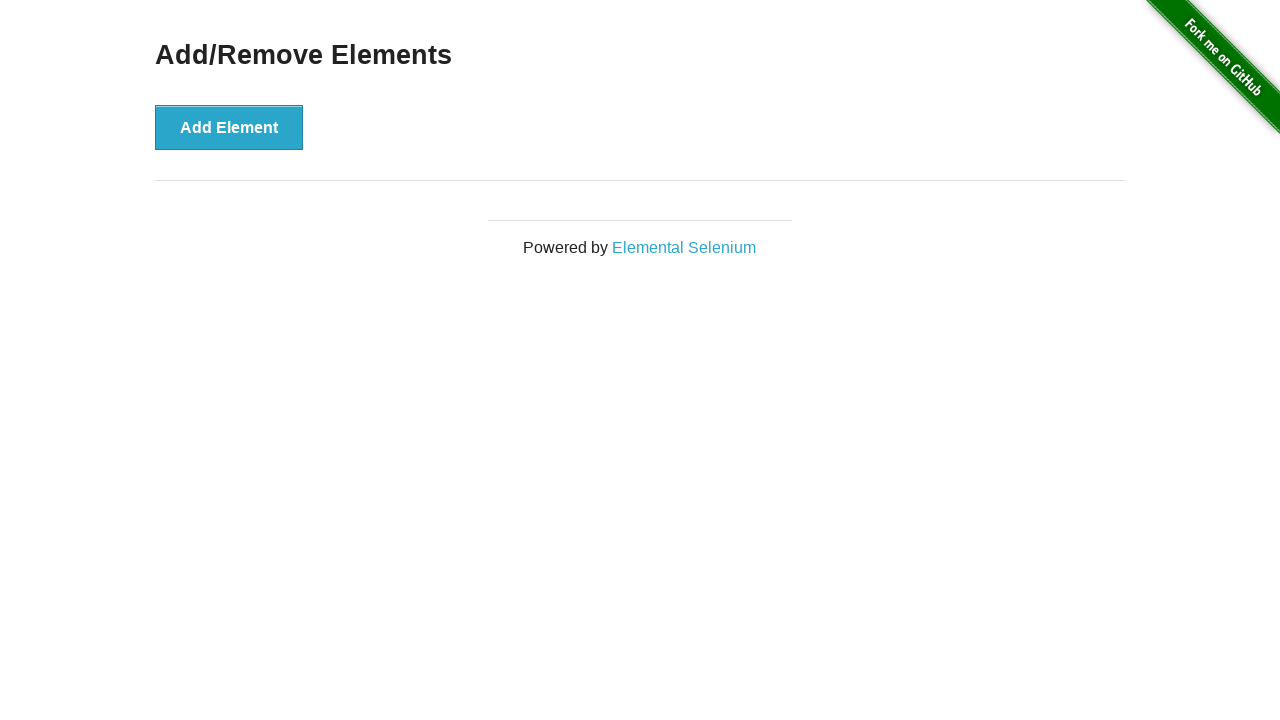

Navigated to add/remove elements page
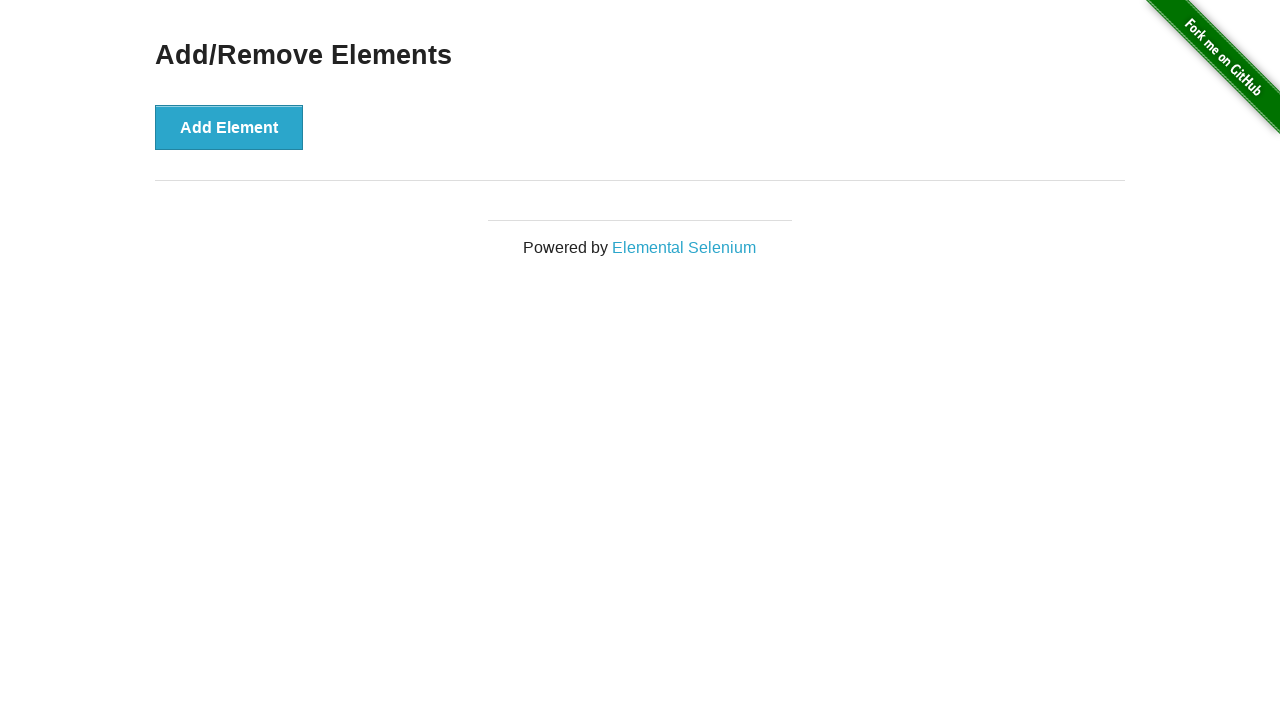

Located the 'Add Element' button
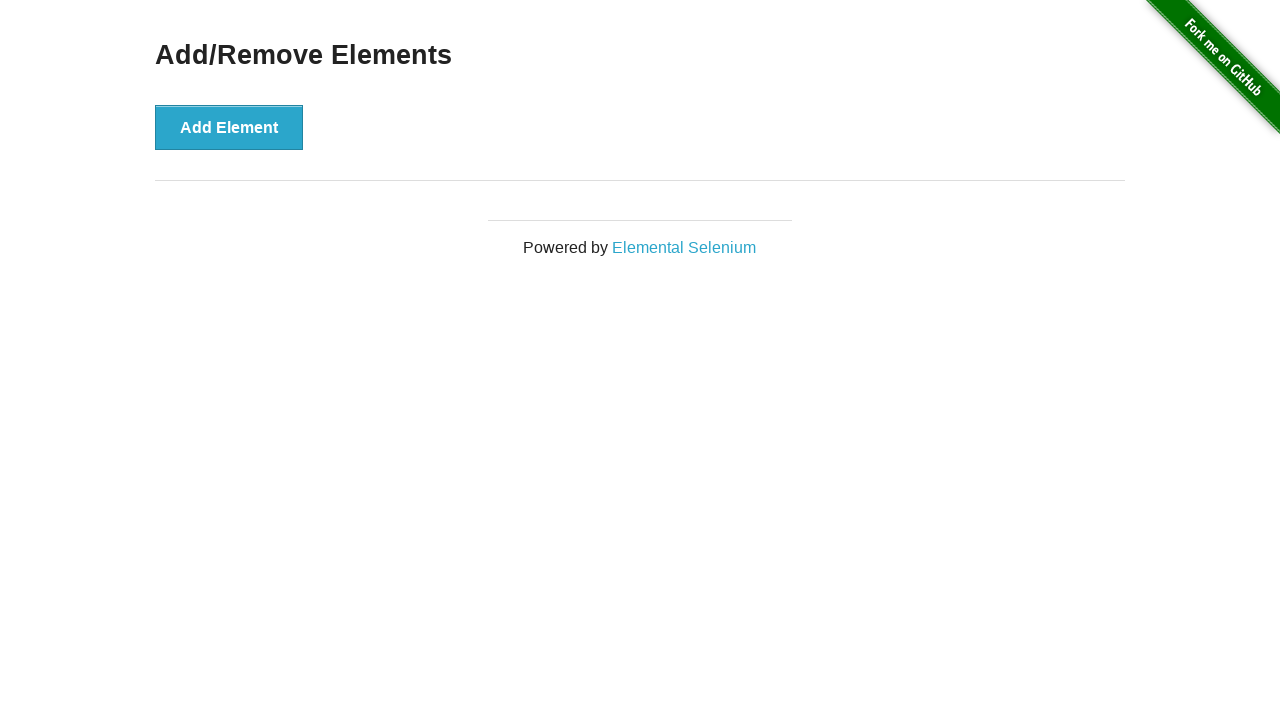

Clicked 'Add Element' button to create a new Delete button at (229, 127) on button >> nth=0
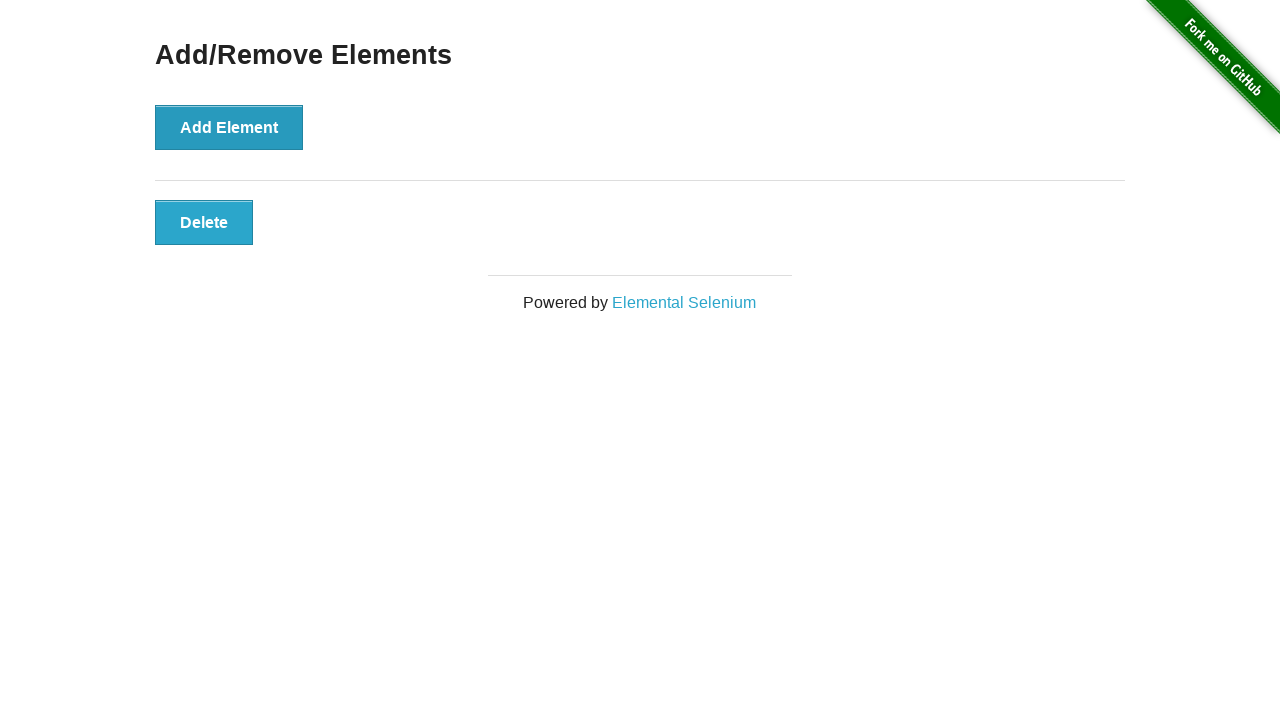

Clicked 'Add Element' button to create a new Delete button at (229, 127) on button >> nth=0
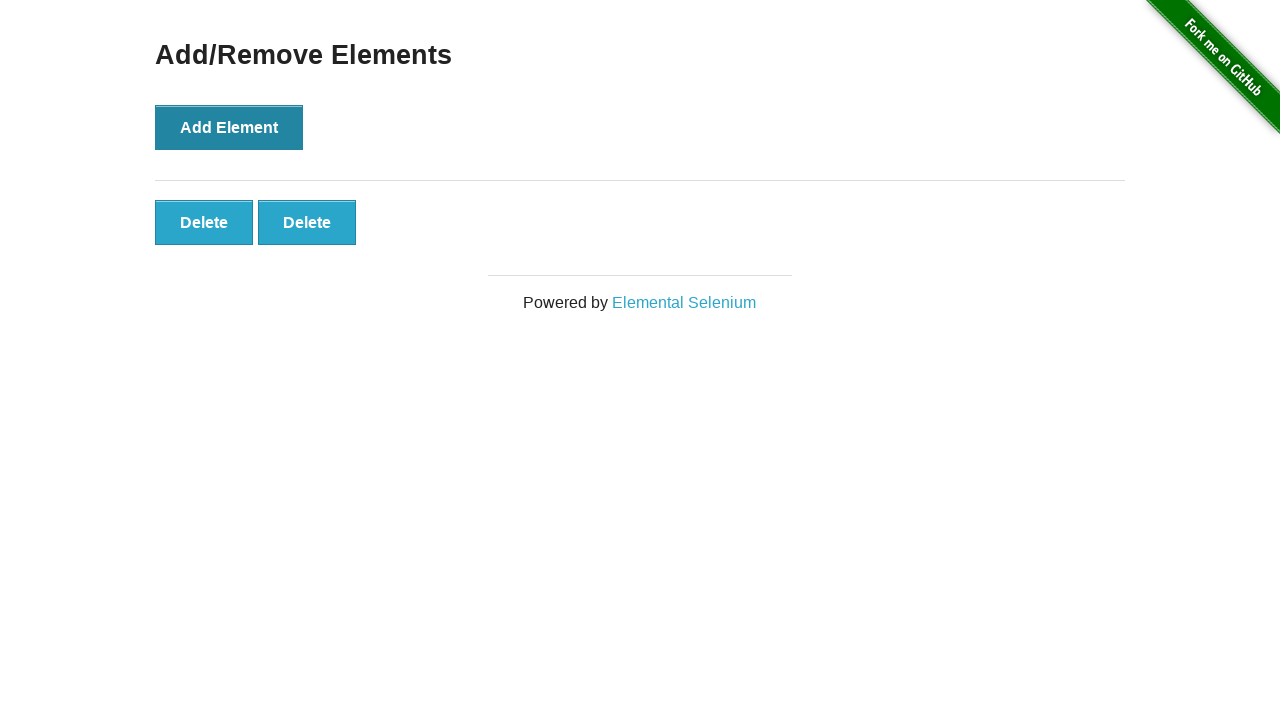

Clicked 'Add Element' button to create a new Delete button at (229, 127) on button >> nth=0
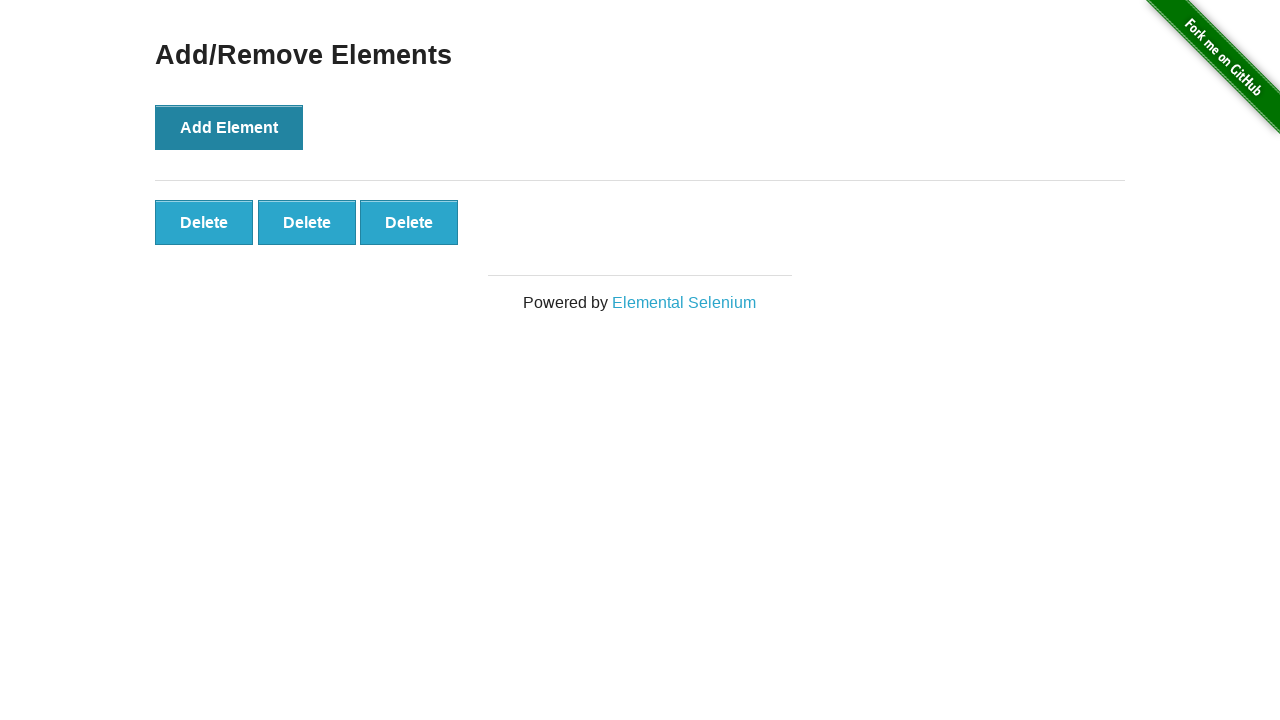

Clicked 'Add Element' button to create a new Delete button at (229, 127) on button >> nth=0
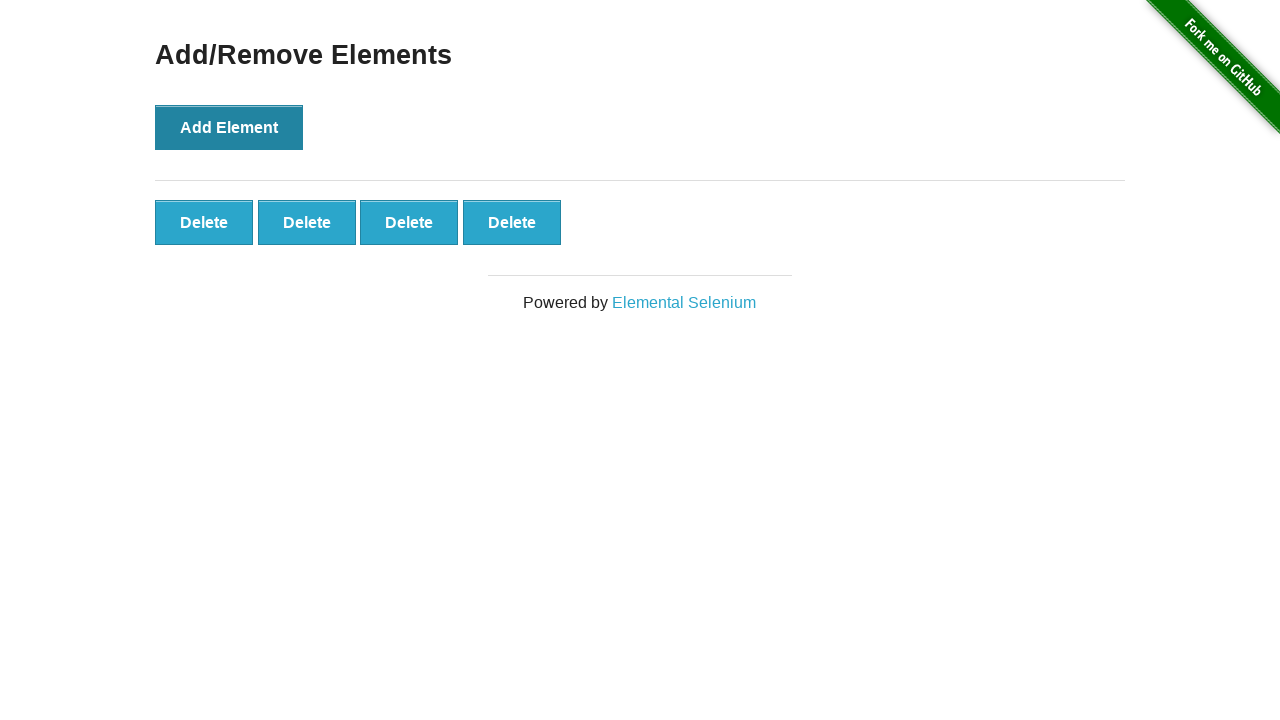

Clicked 'Add Element' button to create a new Delete button at (229, 127) on button >> nth=0
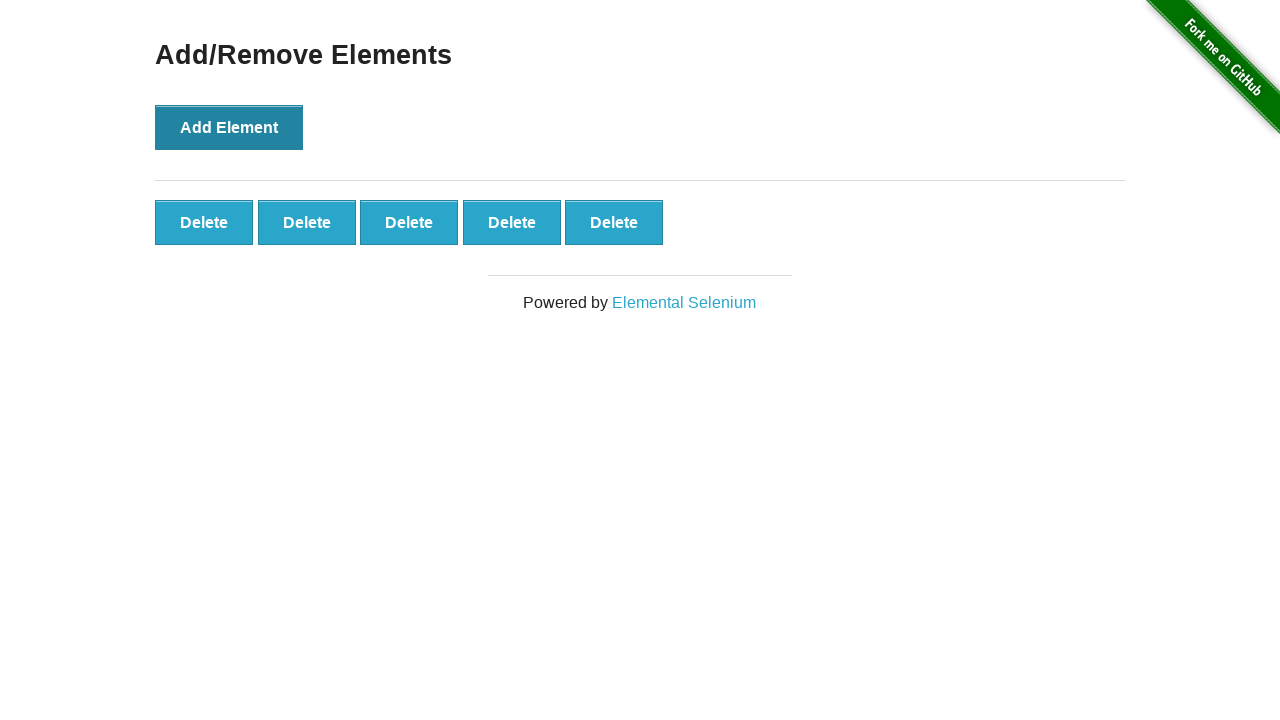

Located all Delete buttons with 'added-manually' class
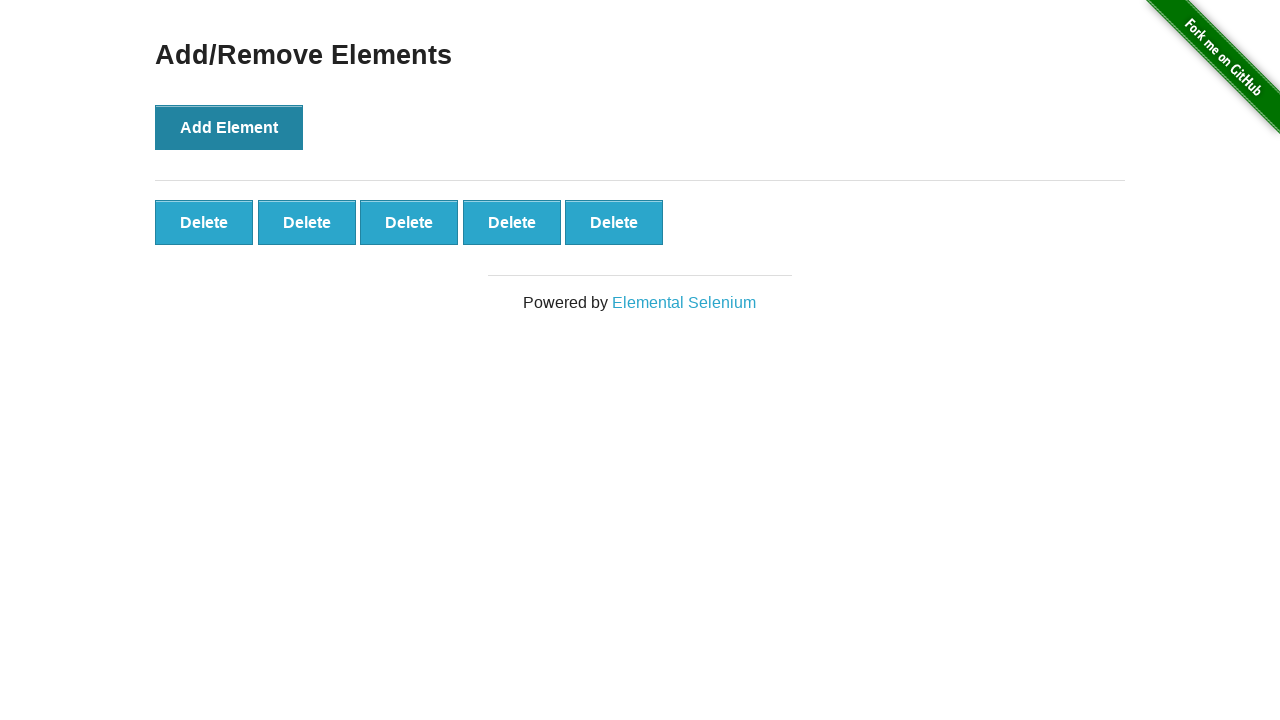

Verified that exactly 5 Delete buttons were created
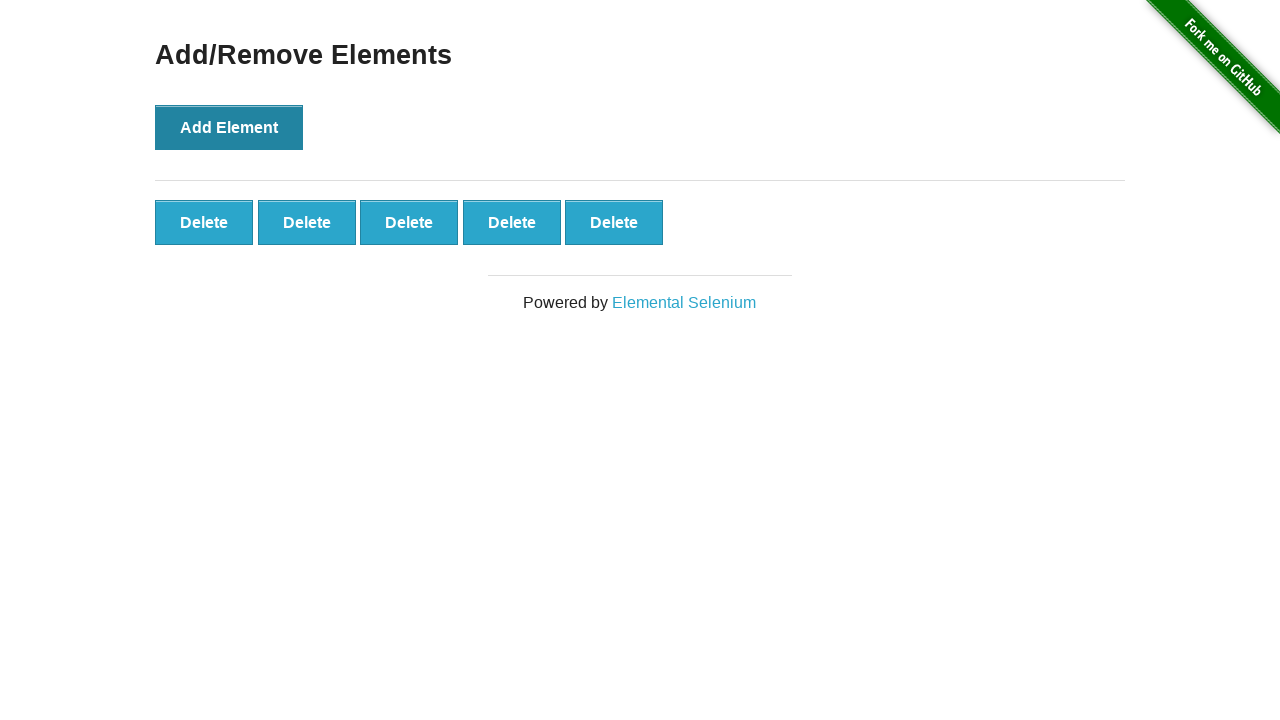

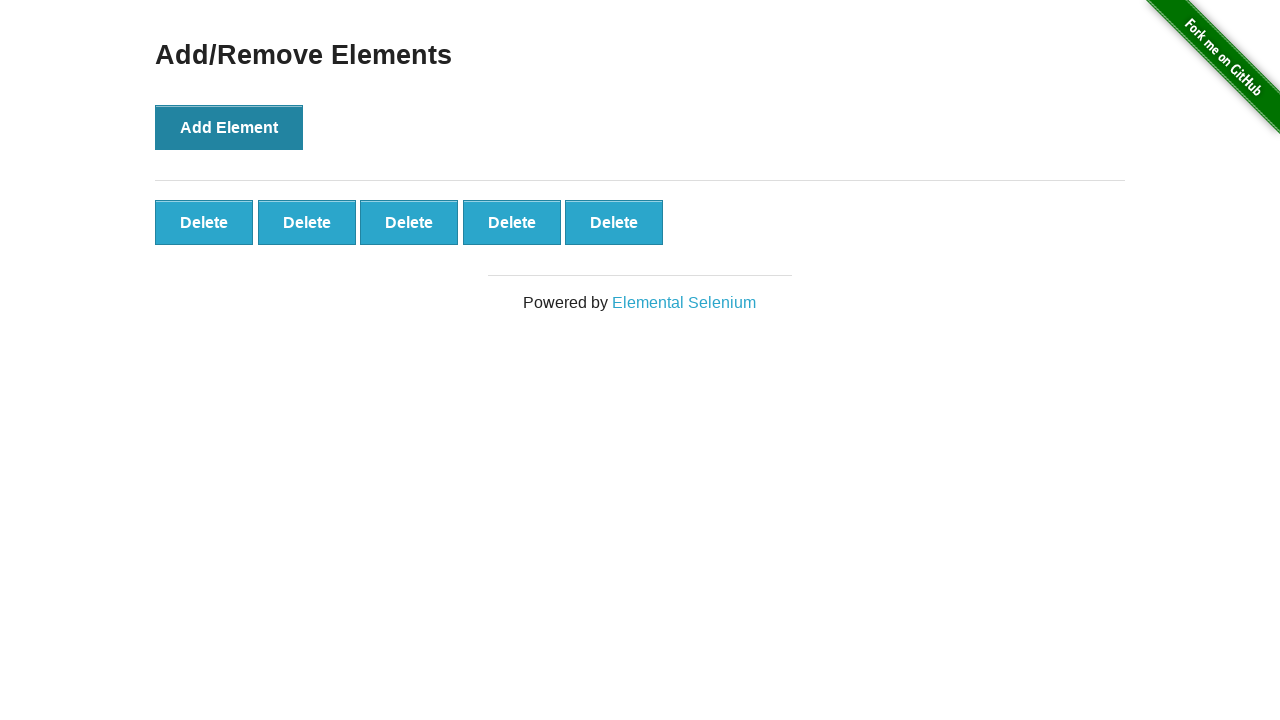